Basic smoke test that navigates to Flipkart homepage and verifies the page loads by checking the title is available.

Starting URL: https://www.flipkart.com/

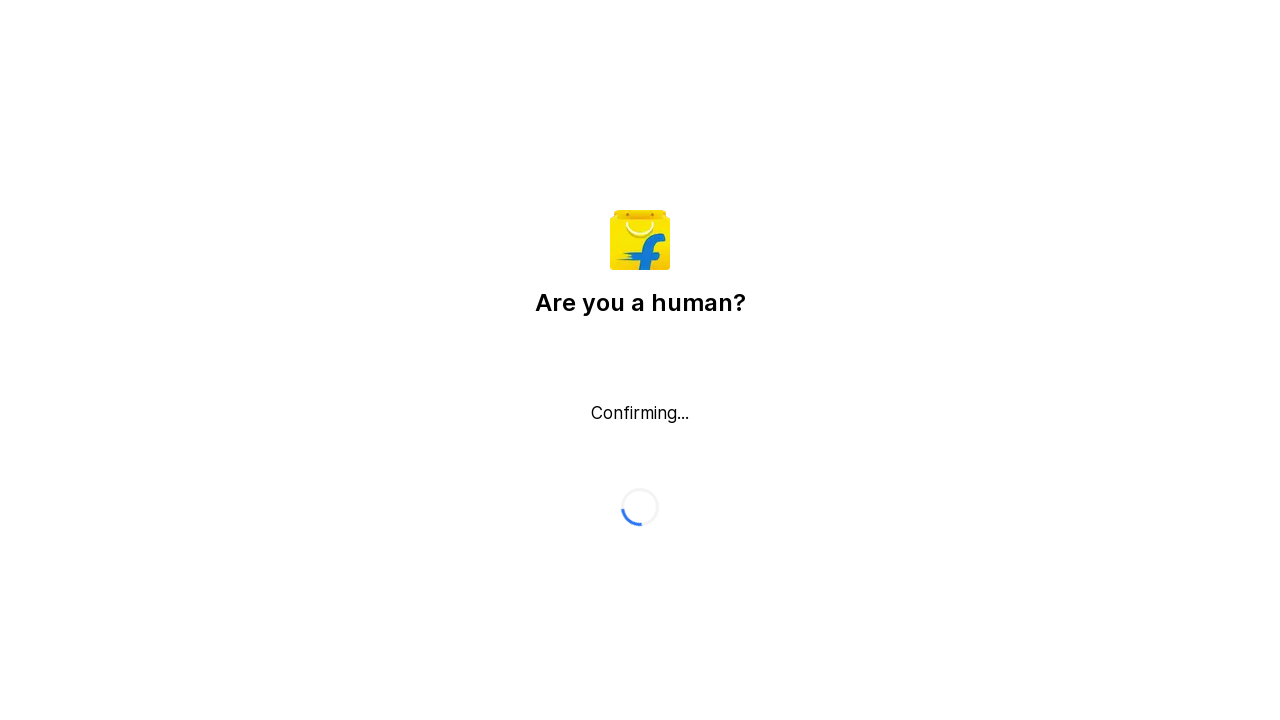

Waited for page to reach domcontentloaded state
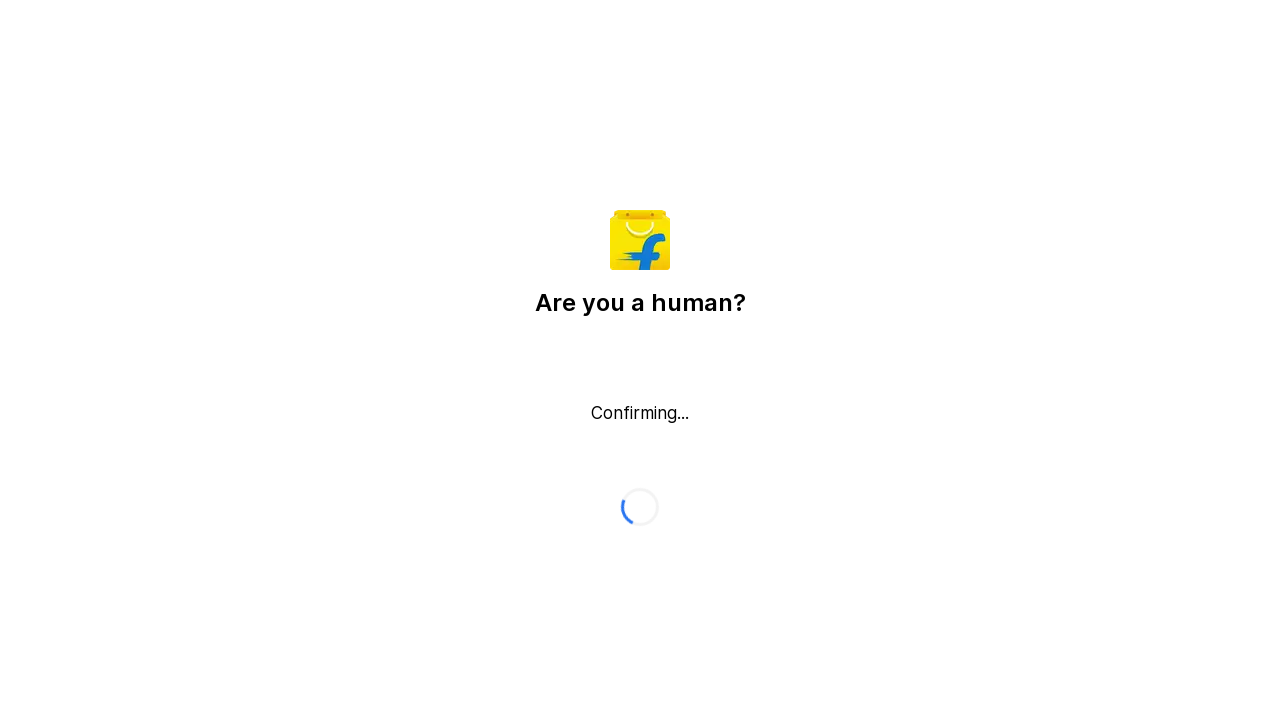

Retrieved page title
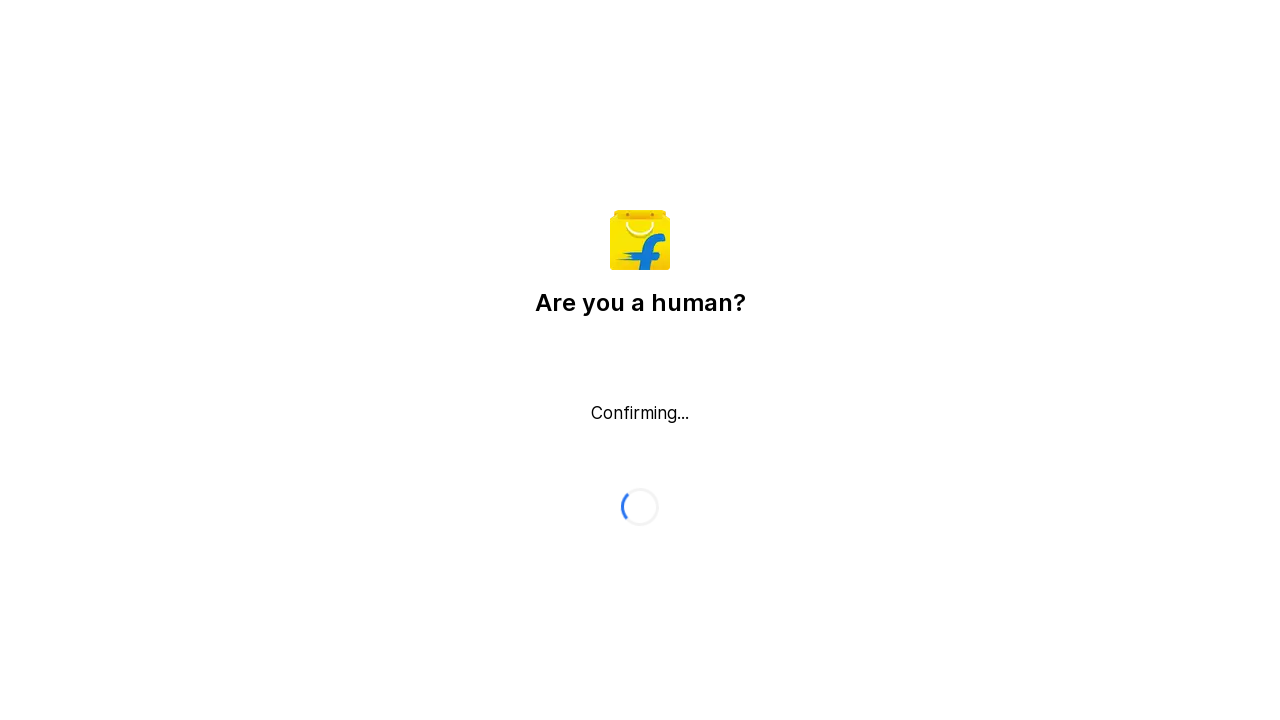

Verified page title is not empty and Flipkart homepage loaded successfully
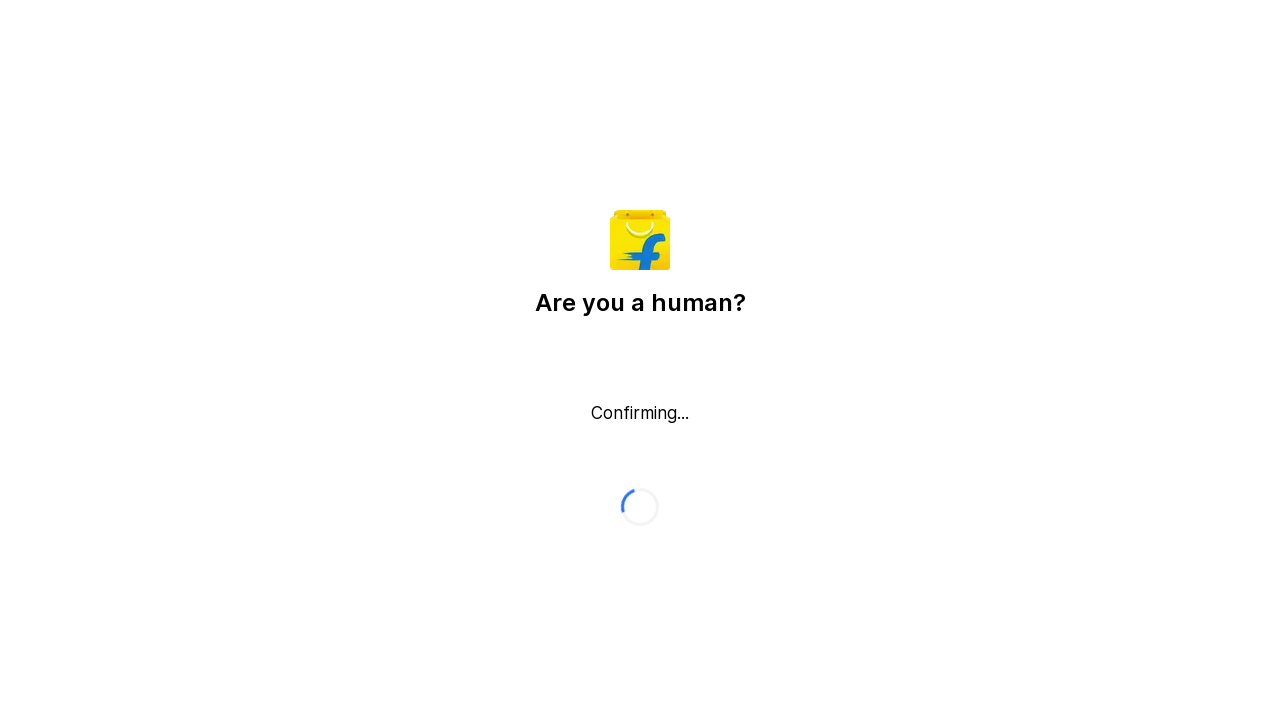

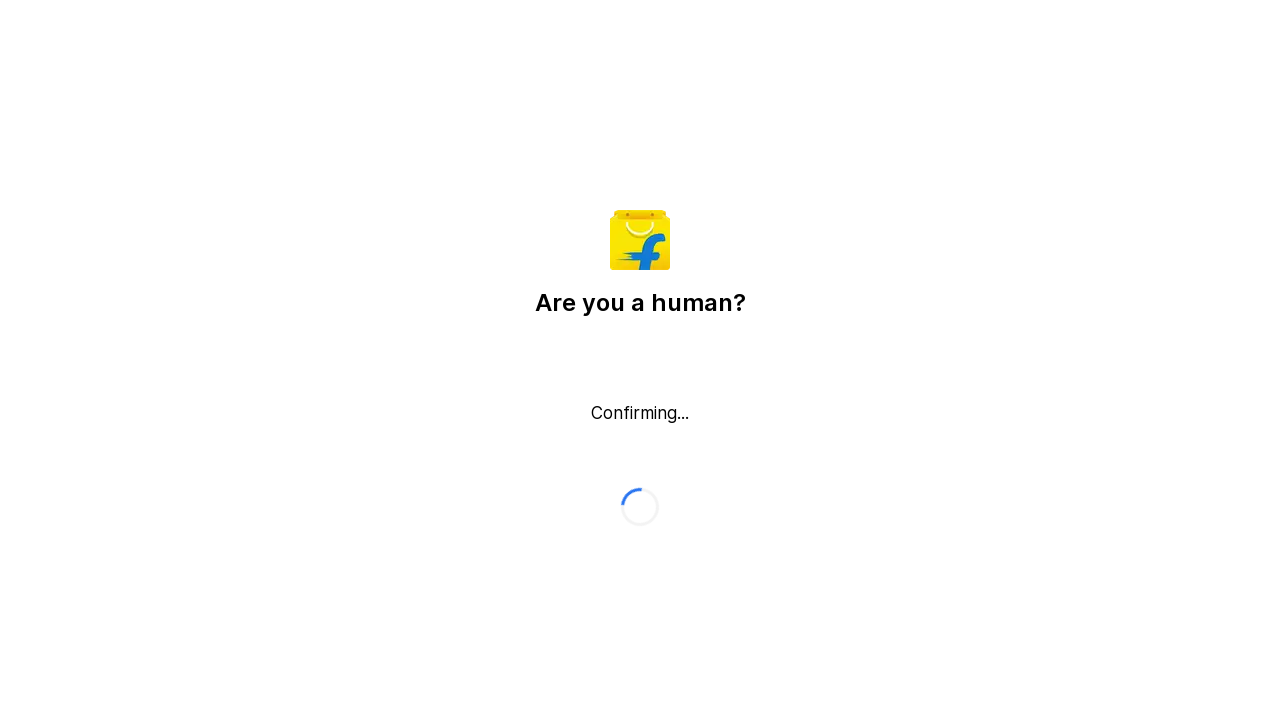